Tests clicking on user1's "View profile" link after hovering and verifies navigation

Starting URL: https://the-internet.herokuapp.com/

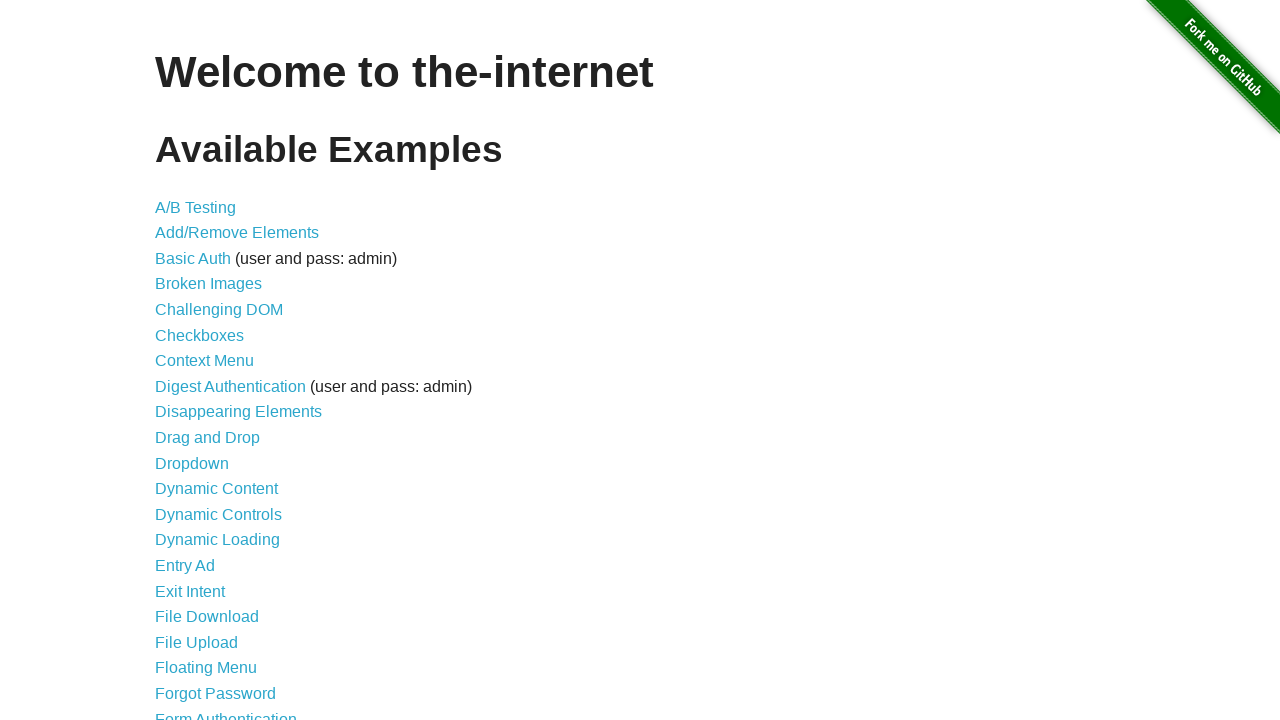

Clicked on Hovers link from main page at (180, 360) on a[href='/hovers']
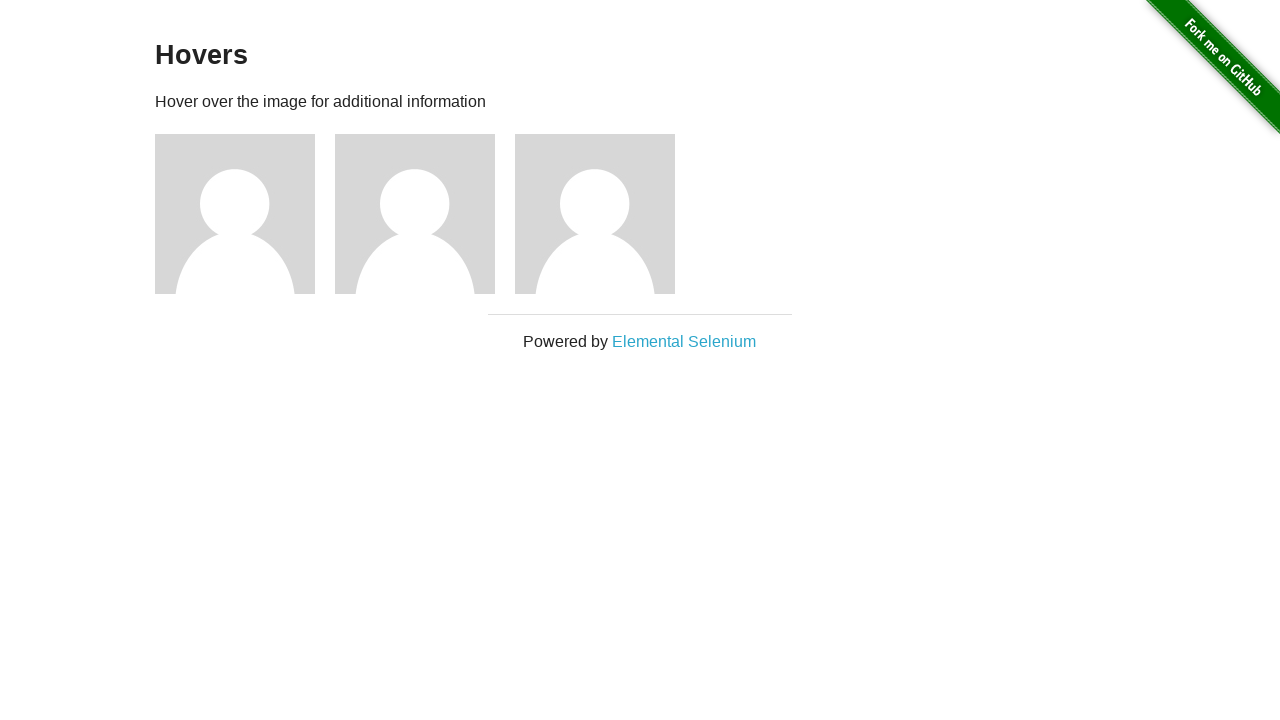

Hovers page loaded with figure elements
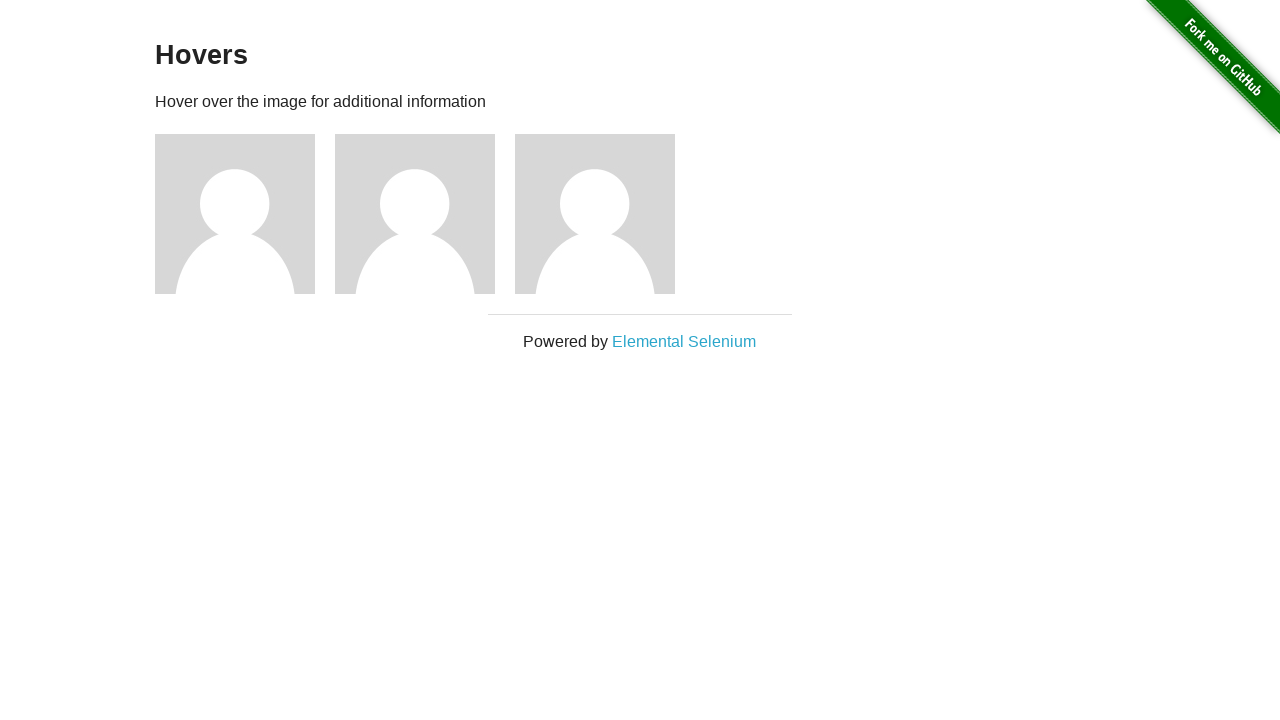

Hovered over user1's image at (245, 214) on .figure:nth-child(3)
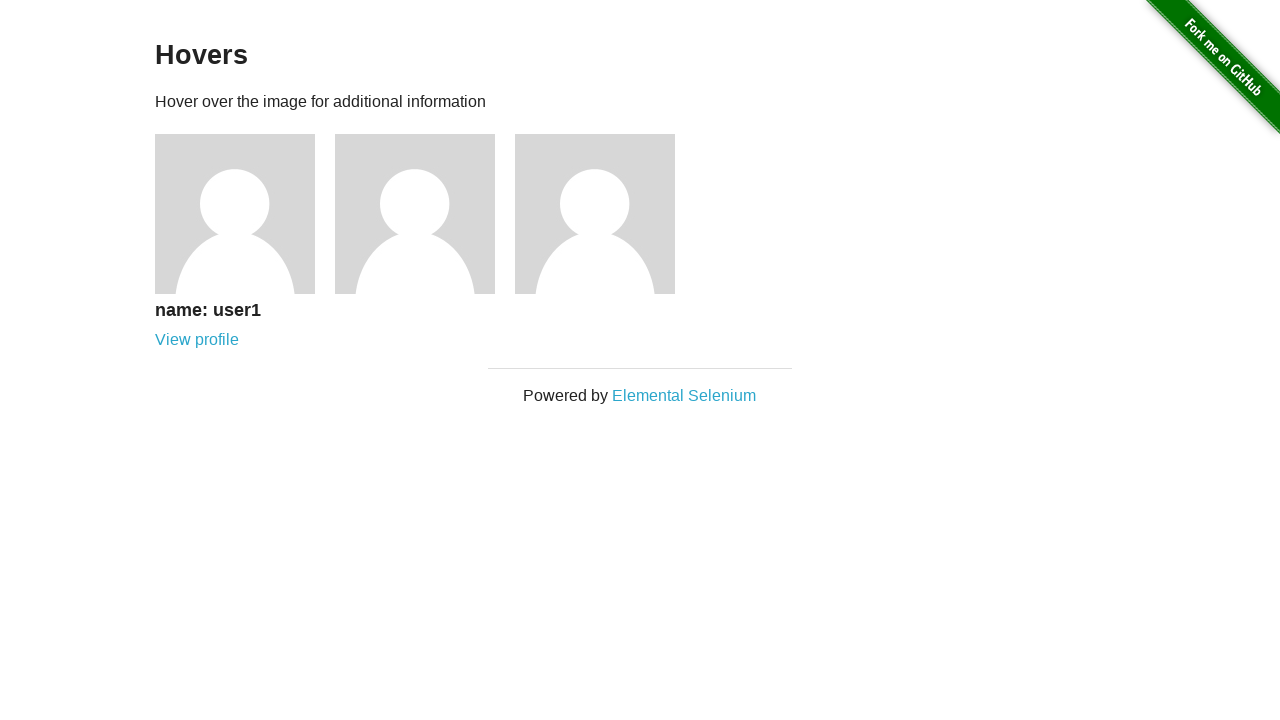

Clicked on user1's View profile link at (197, 340) on .figure:nth-child(3) a[href='/users/1']
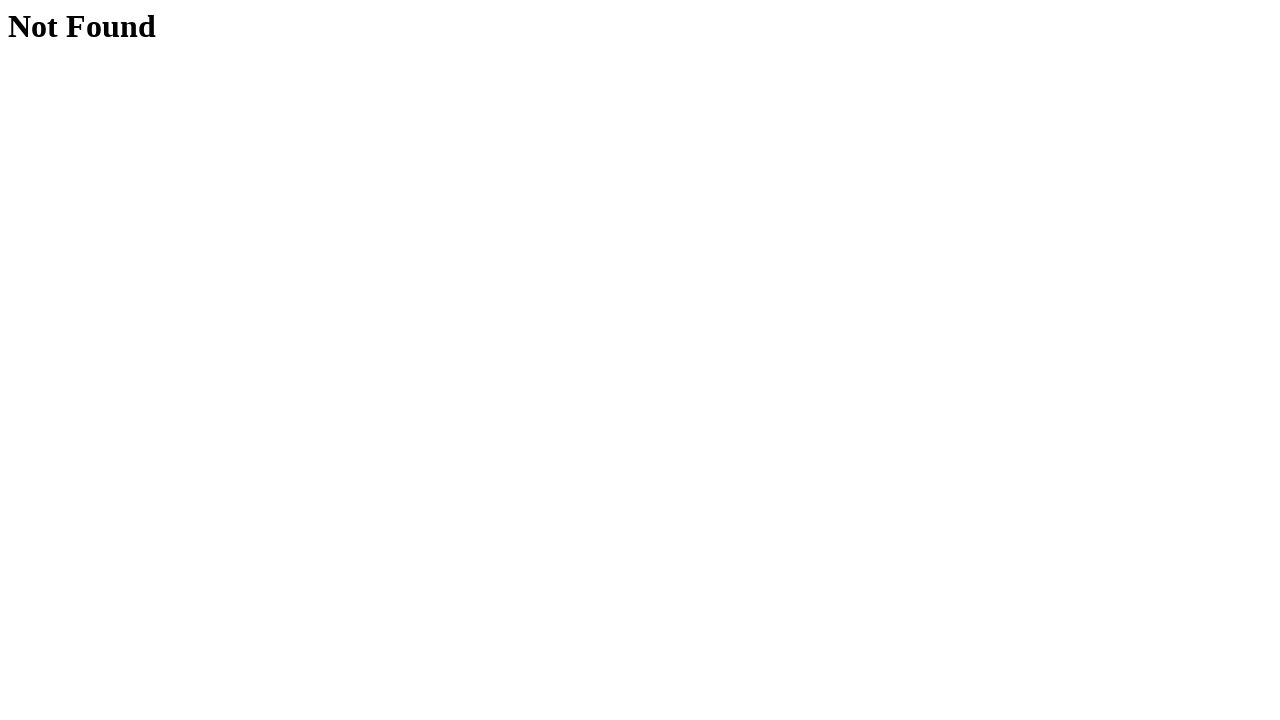

User1's profile page loaded successfully
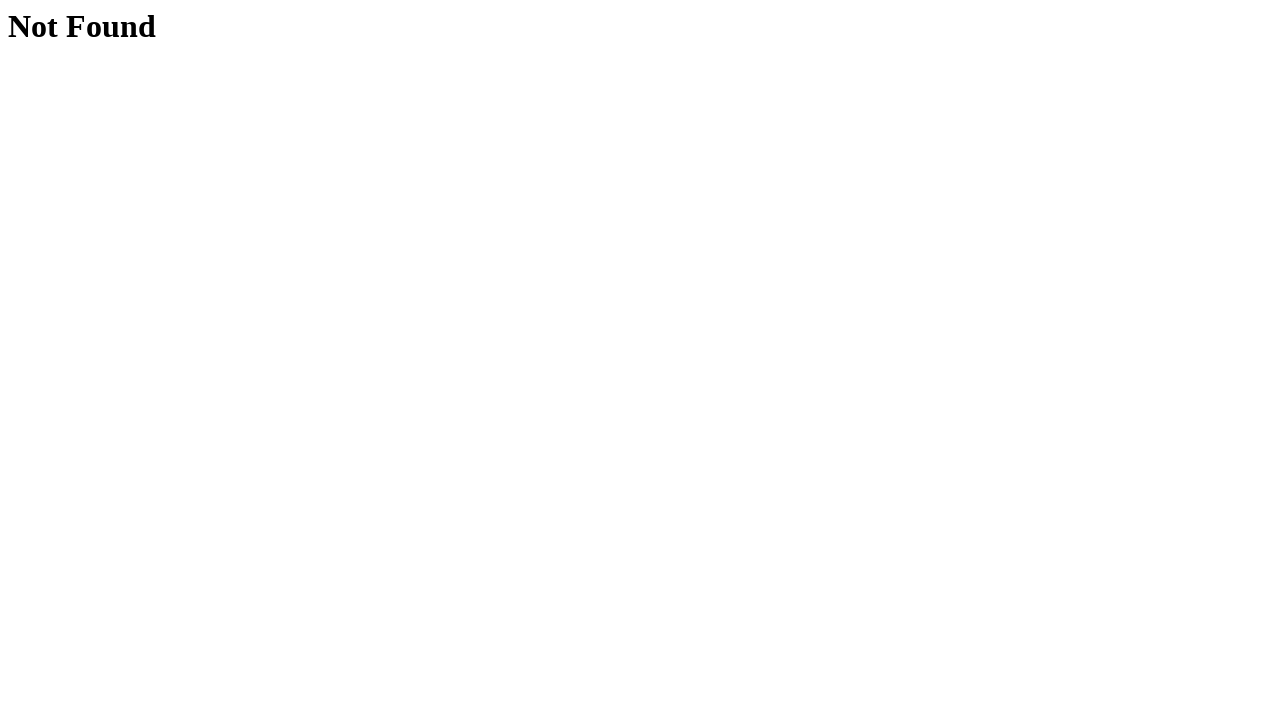

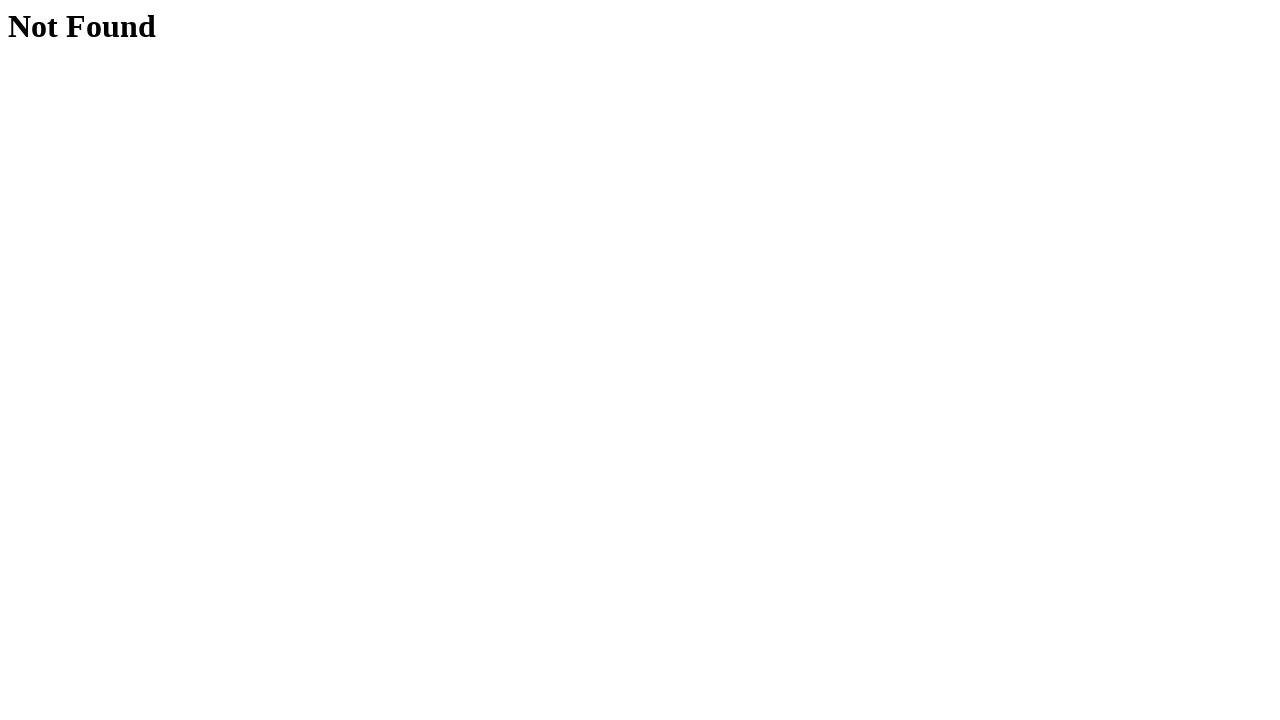